Tests filtering to display only active (incomplete) items

Starting URL: https://demo.playwright.dev/todomvc

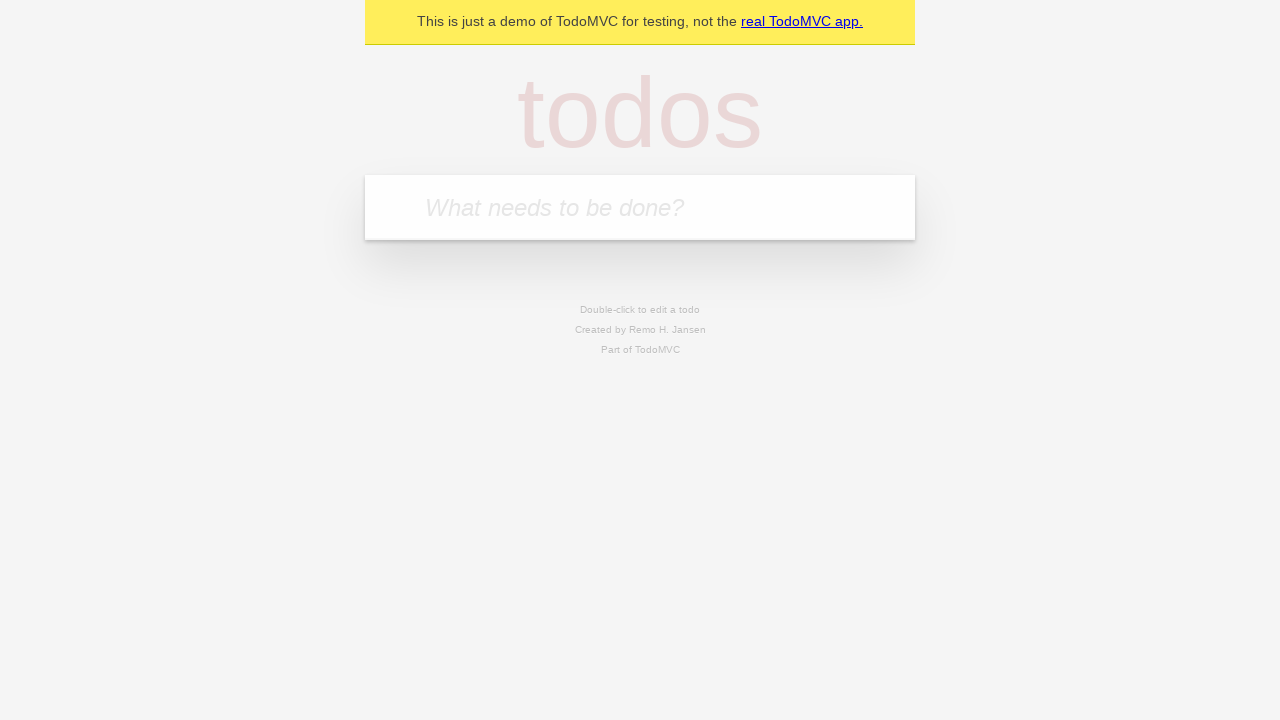

Filled first todo: 'buy some cheese' on internal:attr=[placeholder="What needs to be done?"i]
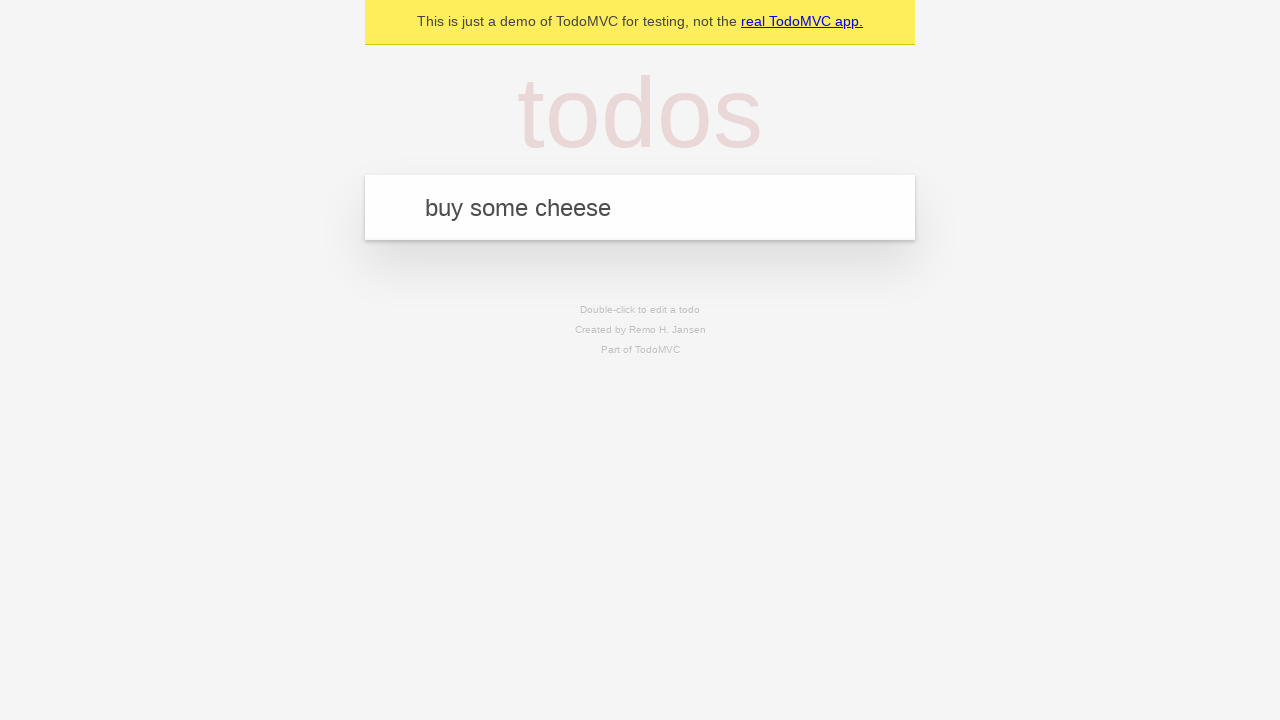

Pressed Enter to create first todo on internal:attr=[placeholder="What needs to be done?"i]
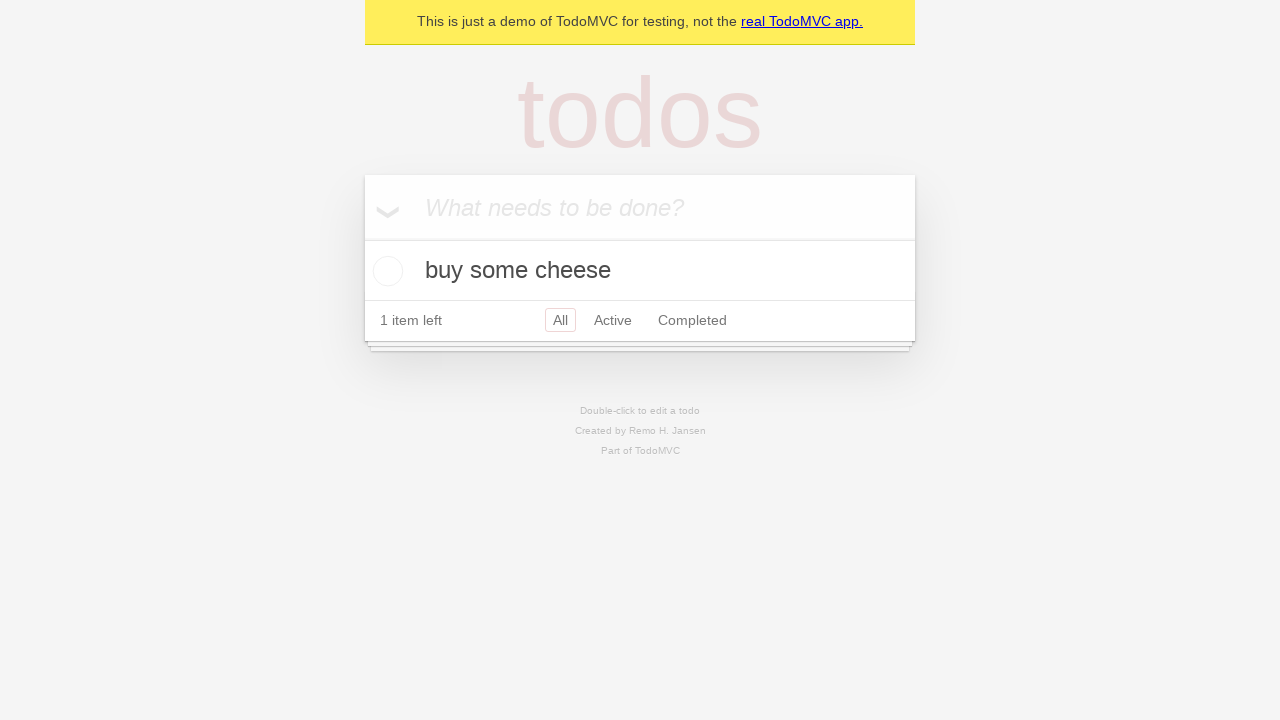

Filled second todo: 'feed the cat' on internal:attr=[placeholder="What needs to be done?"i]
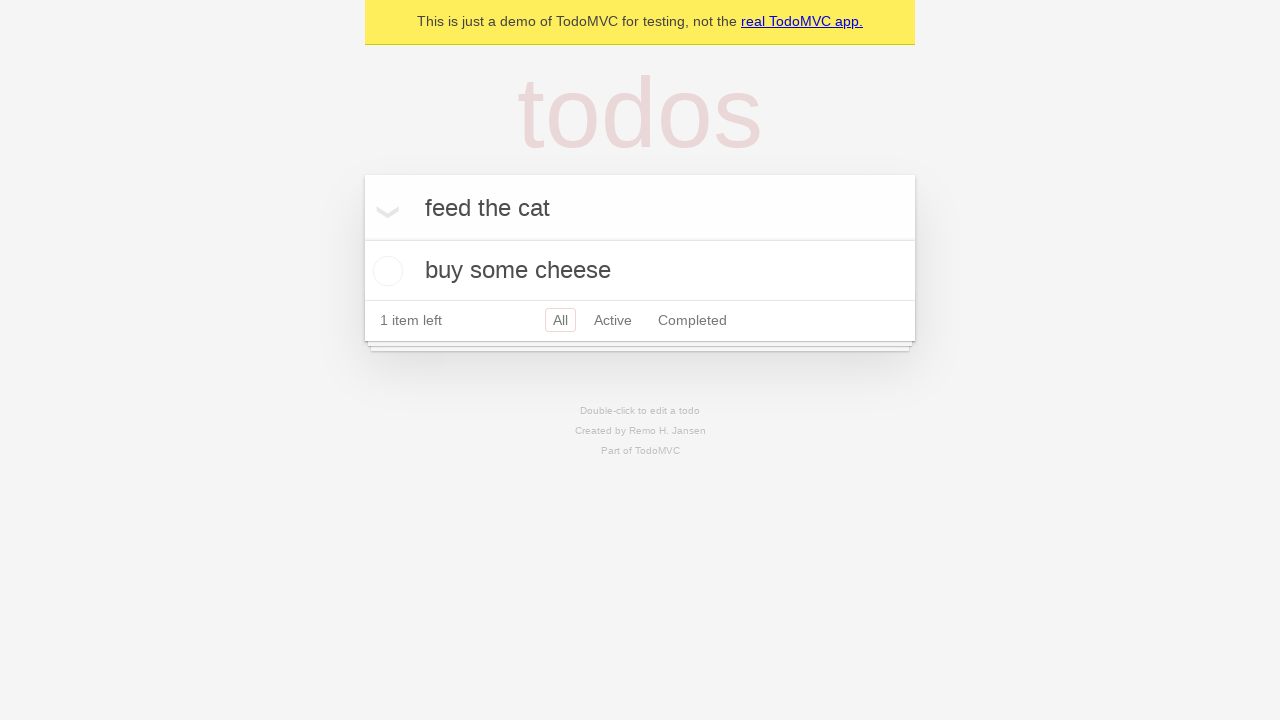

Pressed Enter to create second todo on internal:attr=[placeholder="What needs to be done?"i]
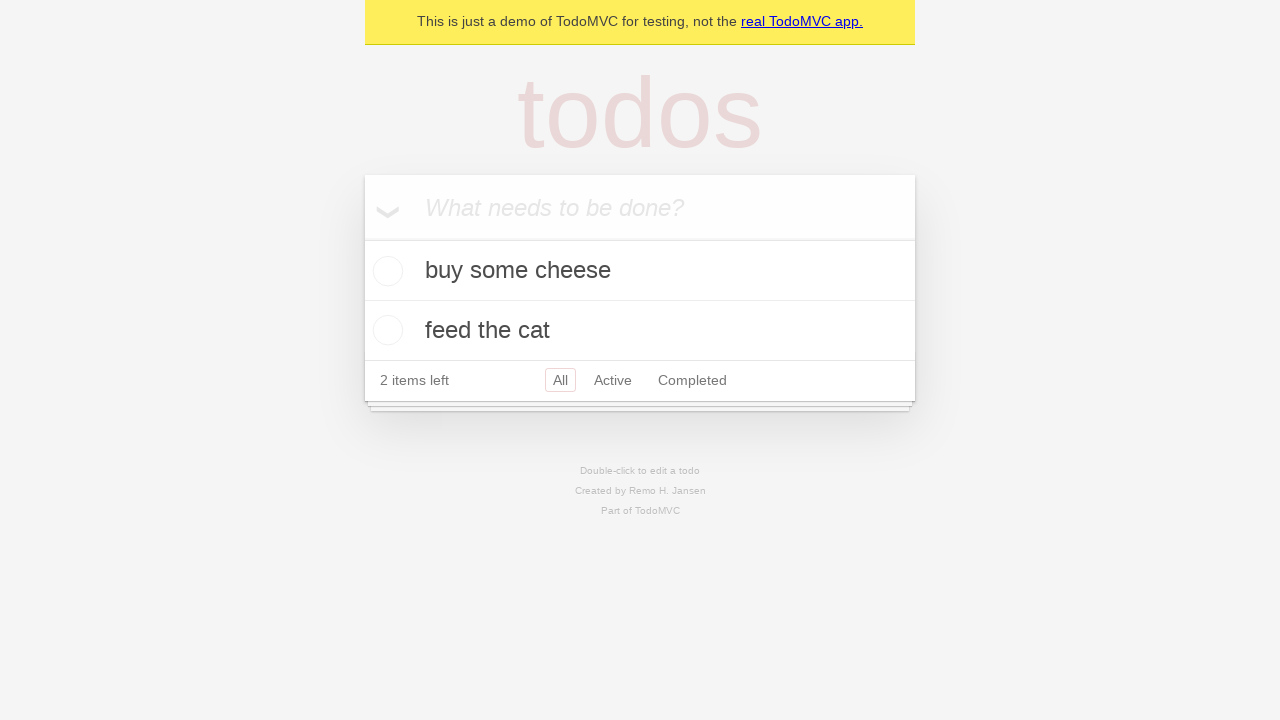

Filled third todo: 'book a doctors appointment' on internal:attr=[placeholder="What needs to be done?"i]
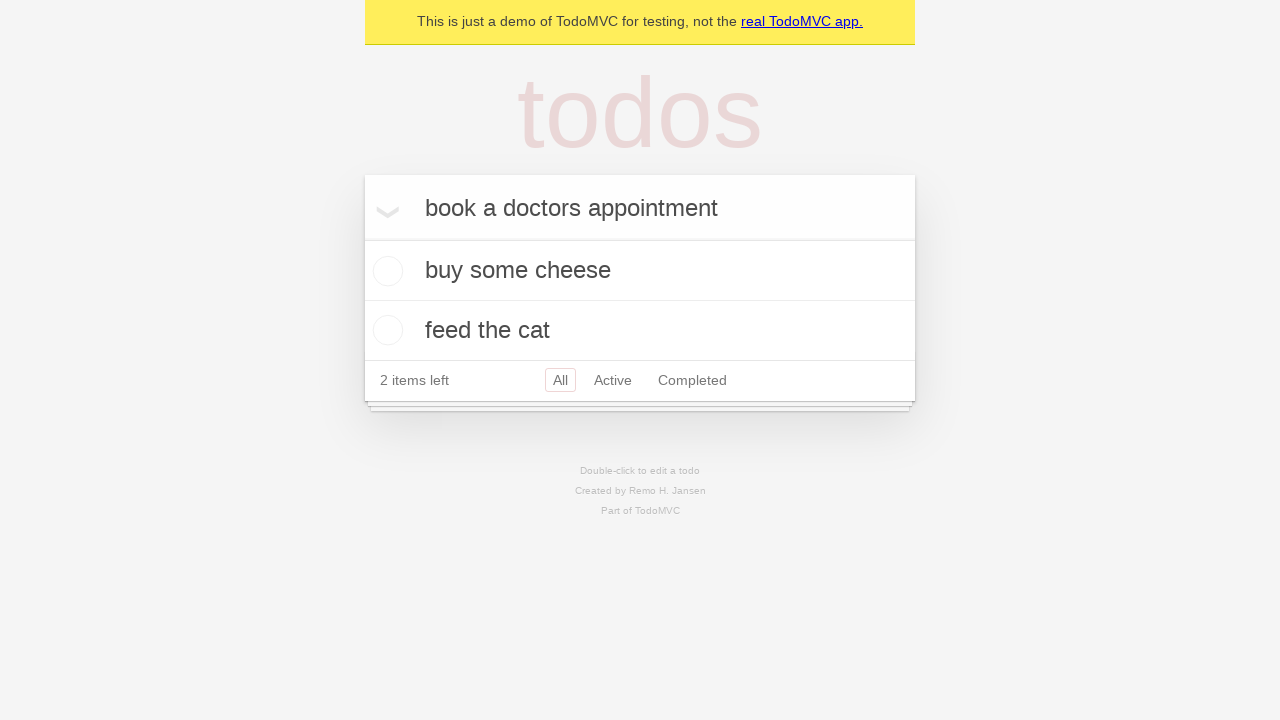

Pressed Enter to create third todo on internal:attr=[placeholder="What needs to be done?"i]
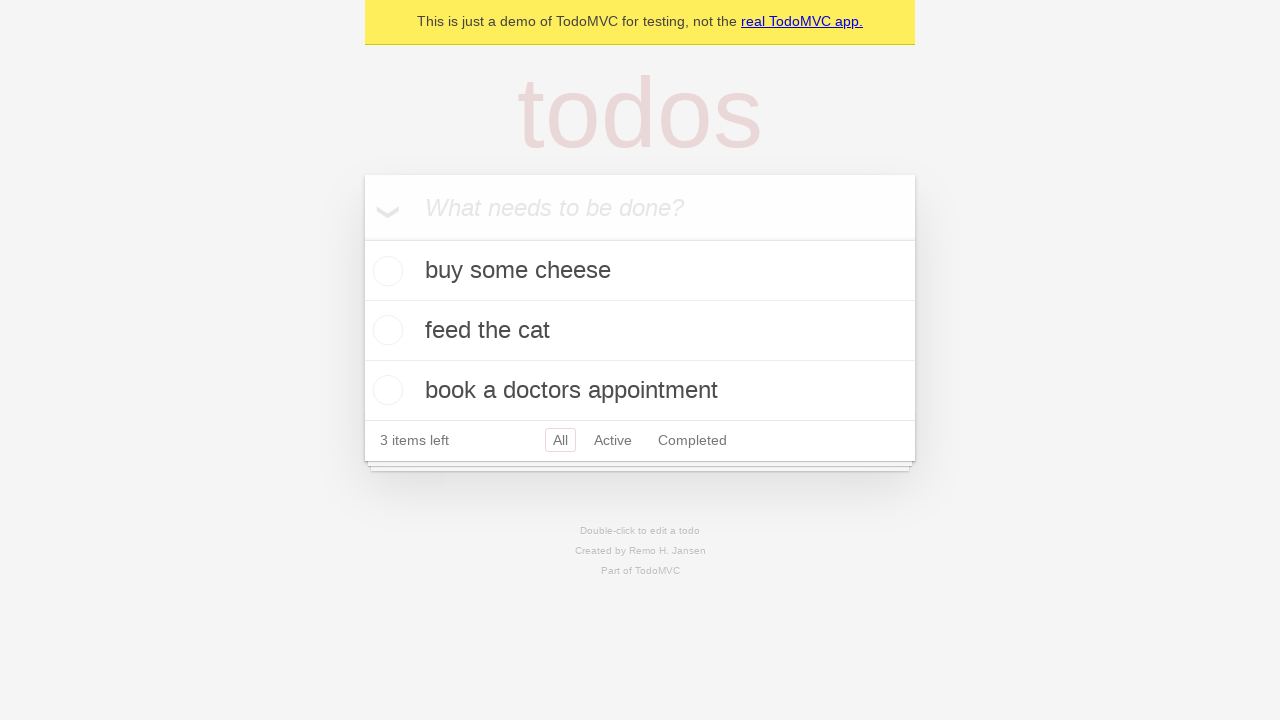

Checked second todo ('feed the cat') to mark as complete at (385, 330) on internal:testid=[data-testid="todo-item"s] >> nth=1 >> internal:role=checkbox
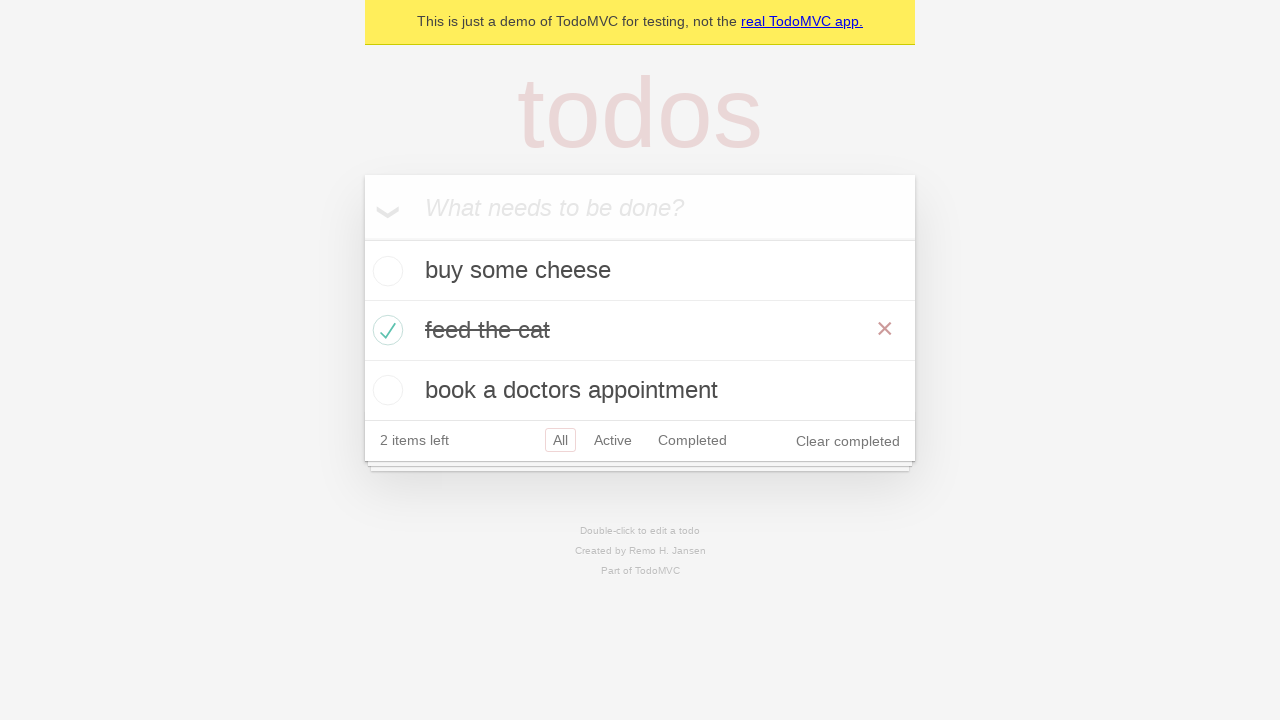

Clicked Active filter to display only incomplete items at (613, 440) on internal:role=link[name="Active"i]
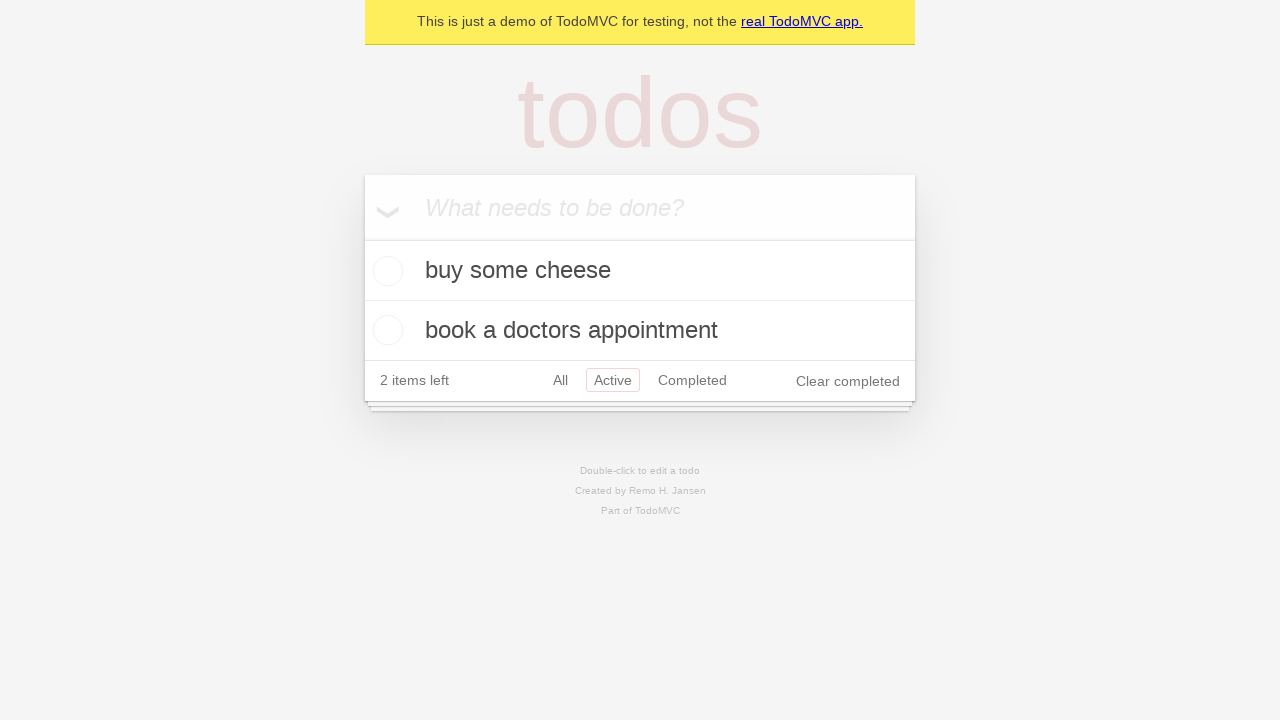

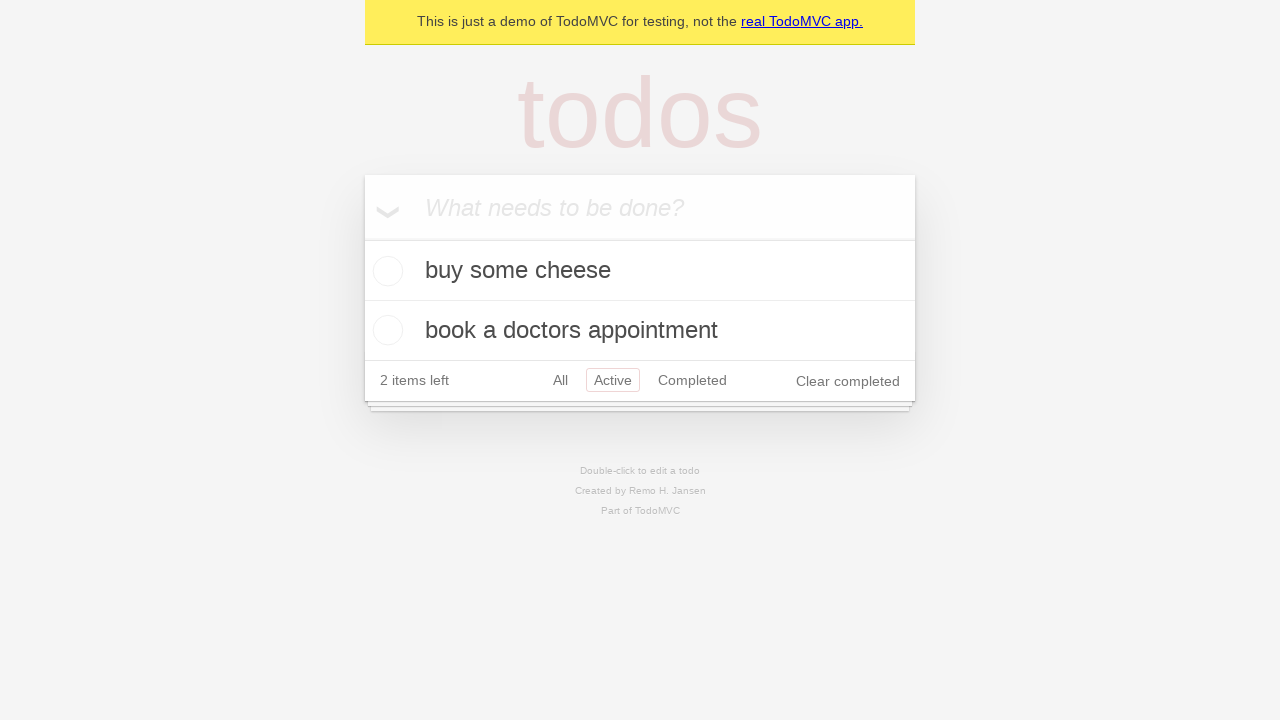